Tests radio button and checkbox interactions on a registration form by selecting a gender radio button and a hobby checkbox, then verifying their selected states.

Starting URL: http://demo.automationtesting.in/Register.html

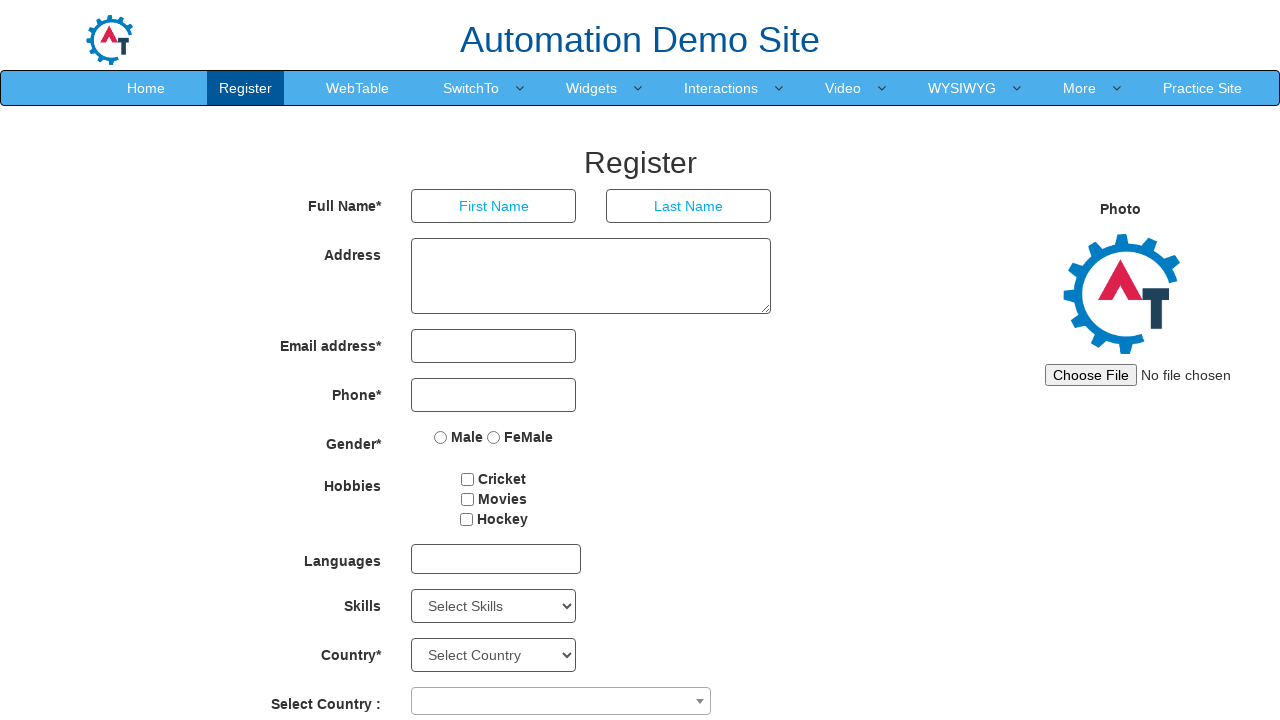

Clicked the Female radio button at (494, 437) on input[value='FeMale']
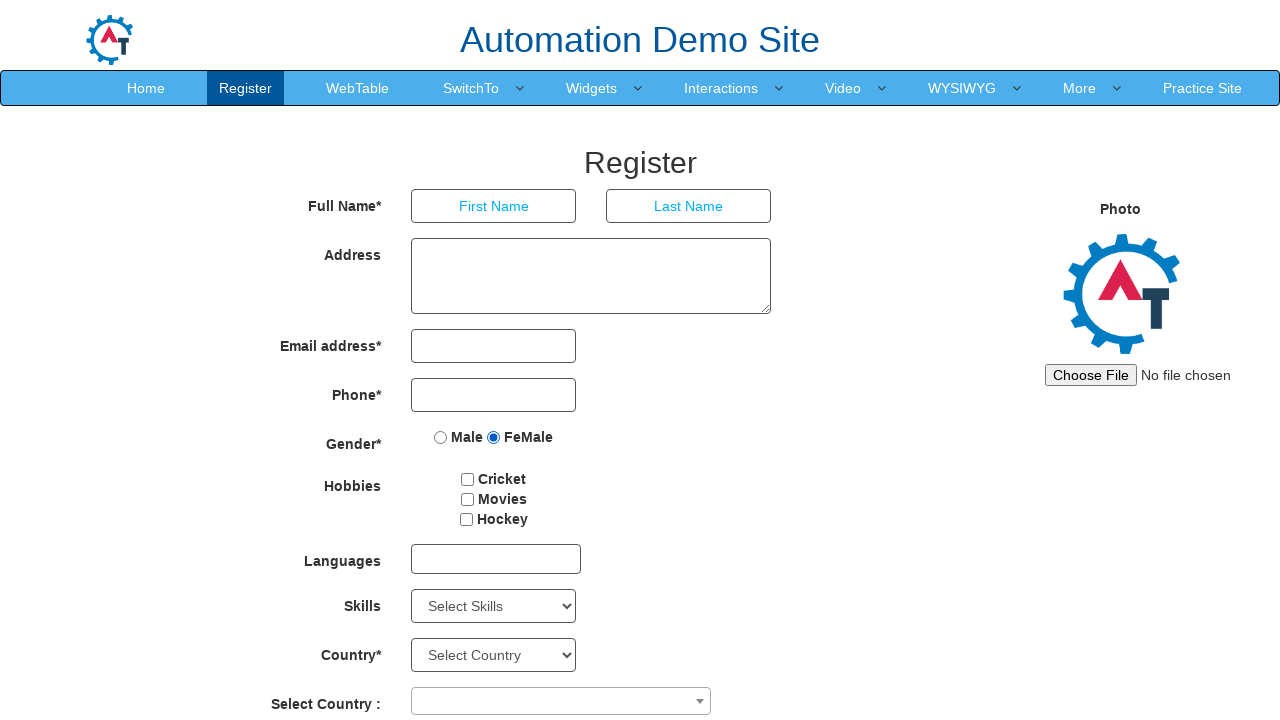

Clicked the Cricket checkbox at (468, 479) on input[value='Cricket']
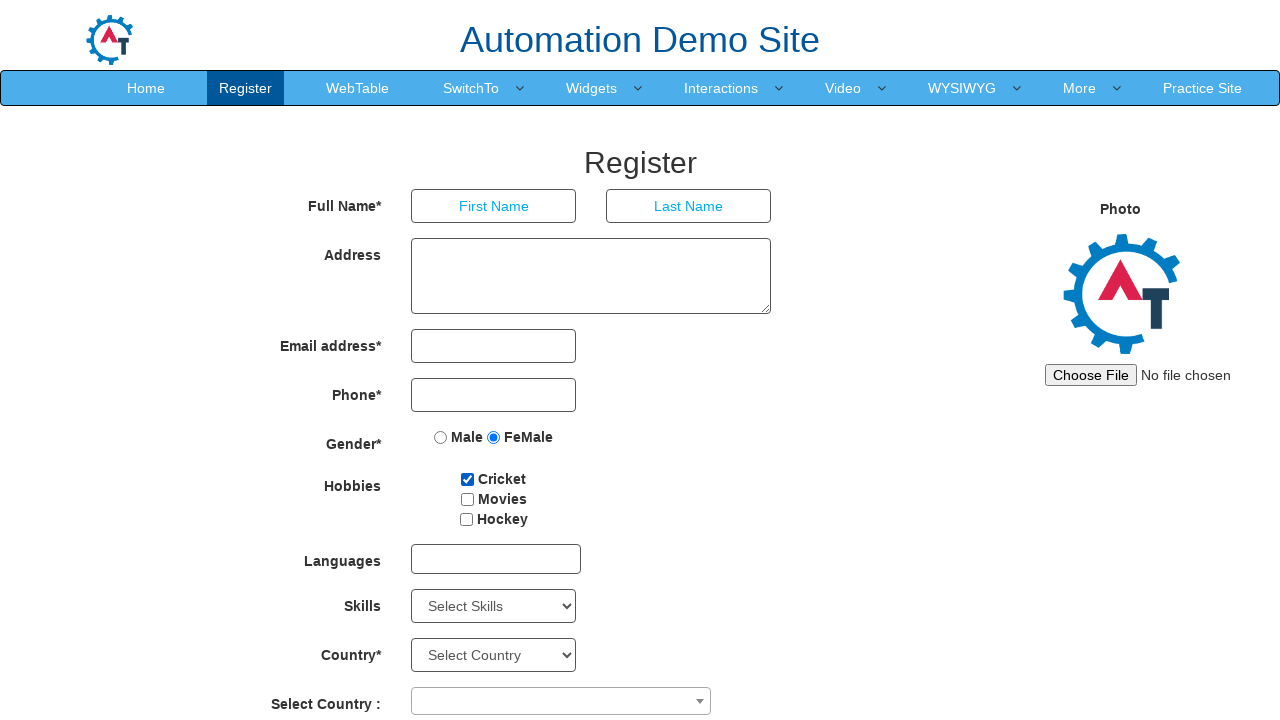

Verified Female radio button is selected: True
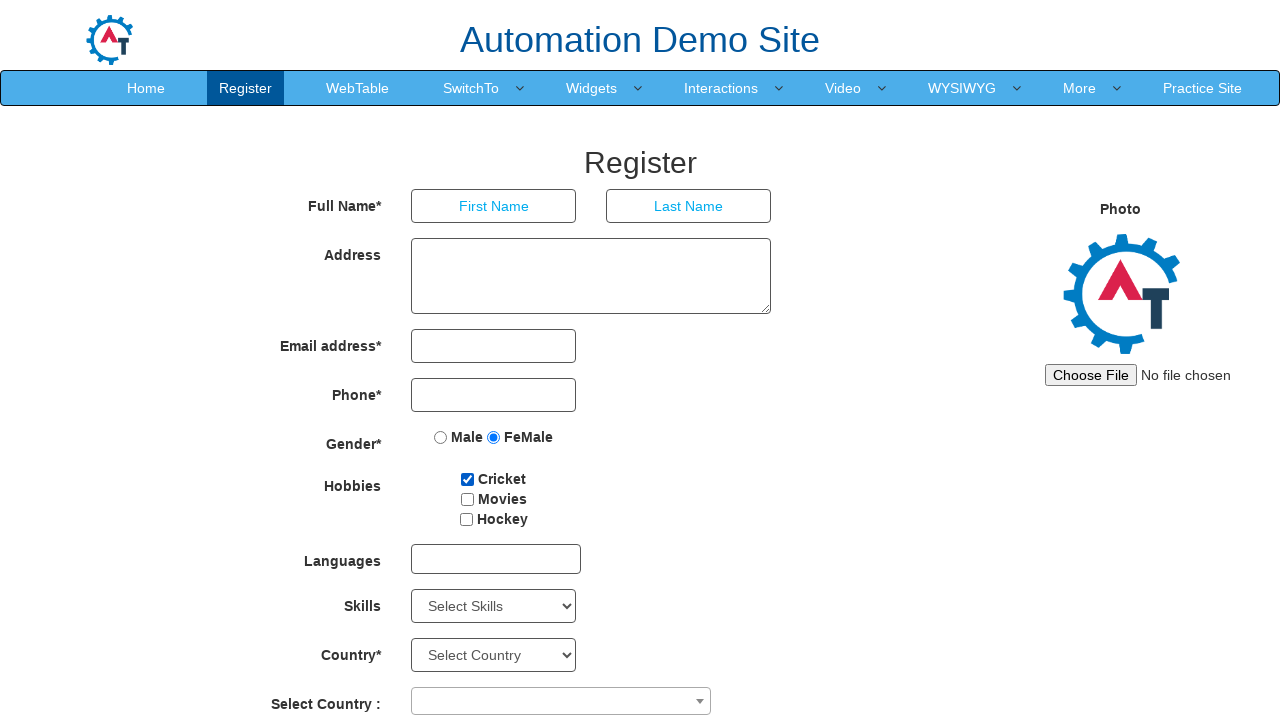

Verified Cricket checkbox is selected: True
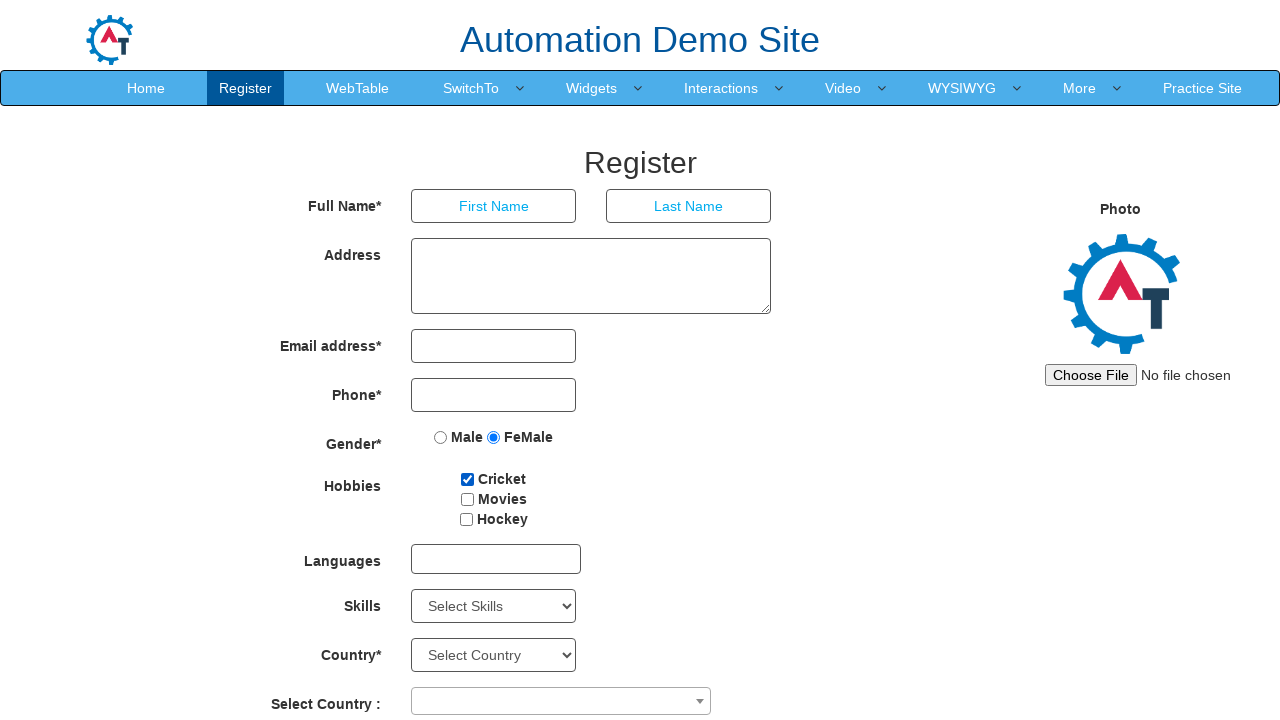

Verified Movies checkbox is not selected: True
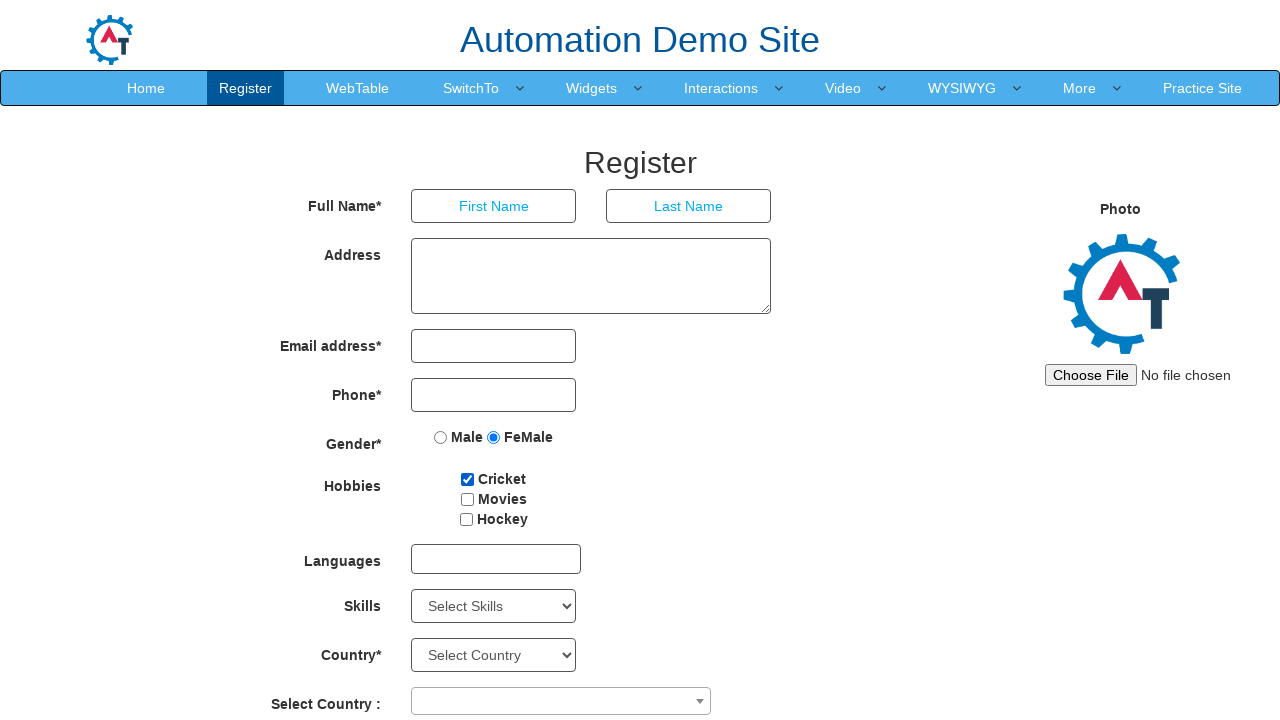

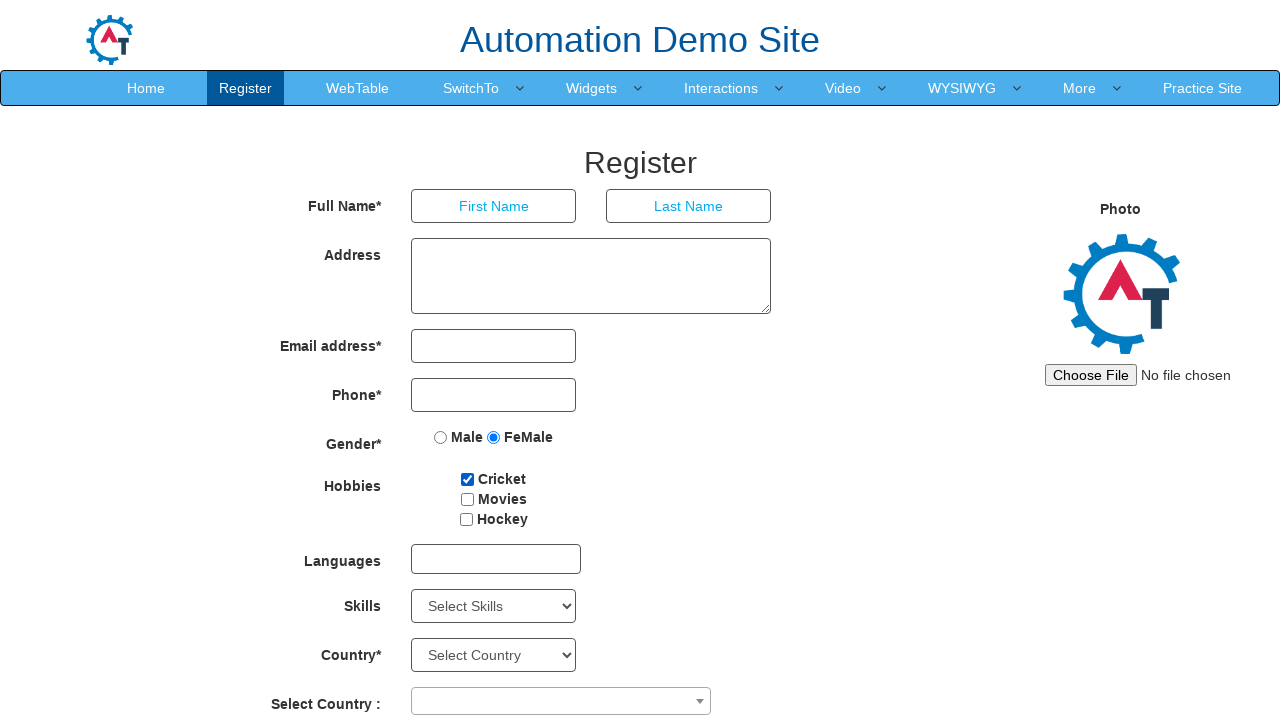